Tests form submission on an Angular practice page by filling email, password, selecting checkbox and dropdown, then verifying success message

Starting URL: https://rahulshettyacademy.com/angularpractice/

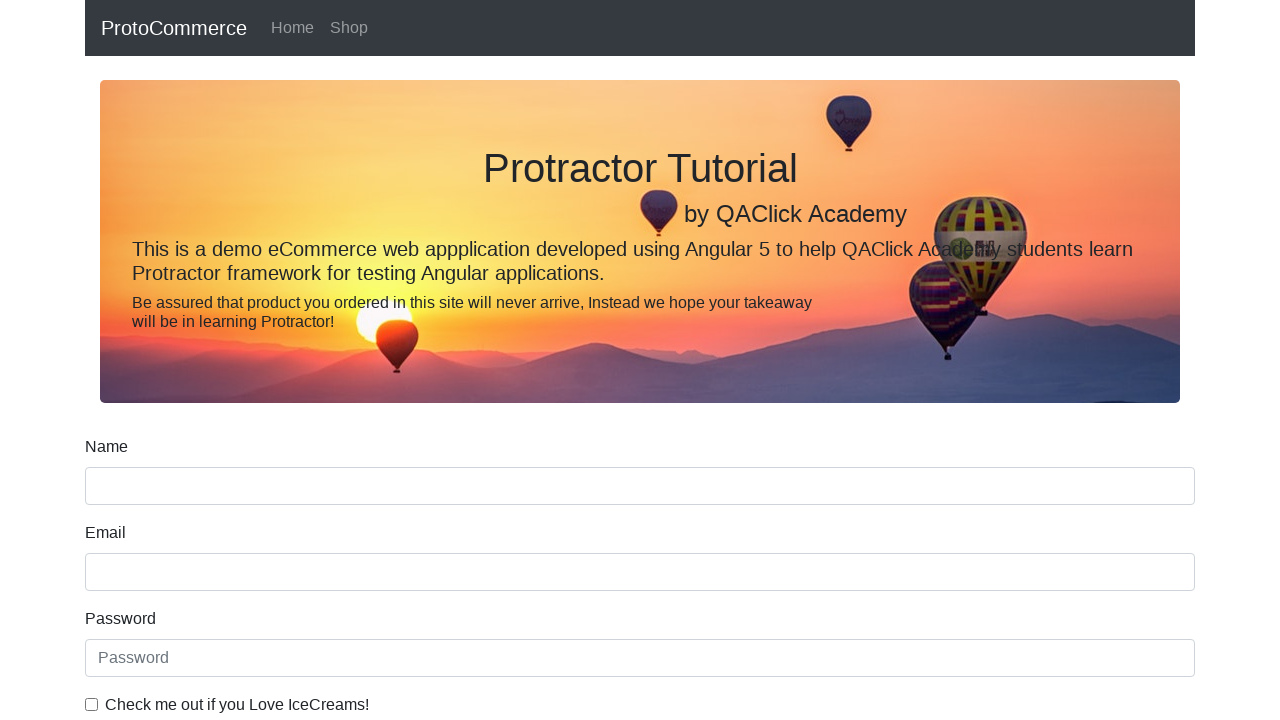

Filled email field with 'testuser.smith@example.com' on input[name='email']
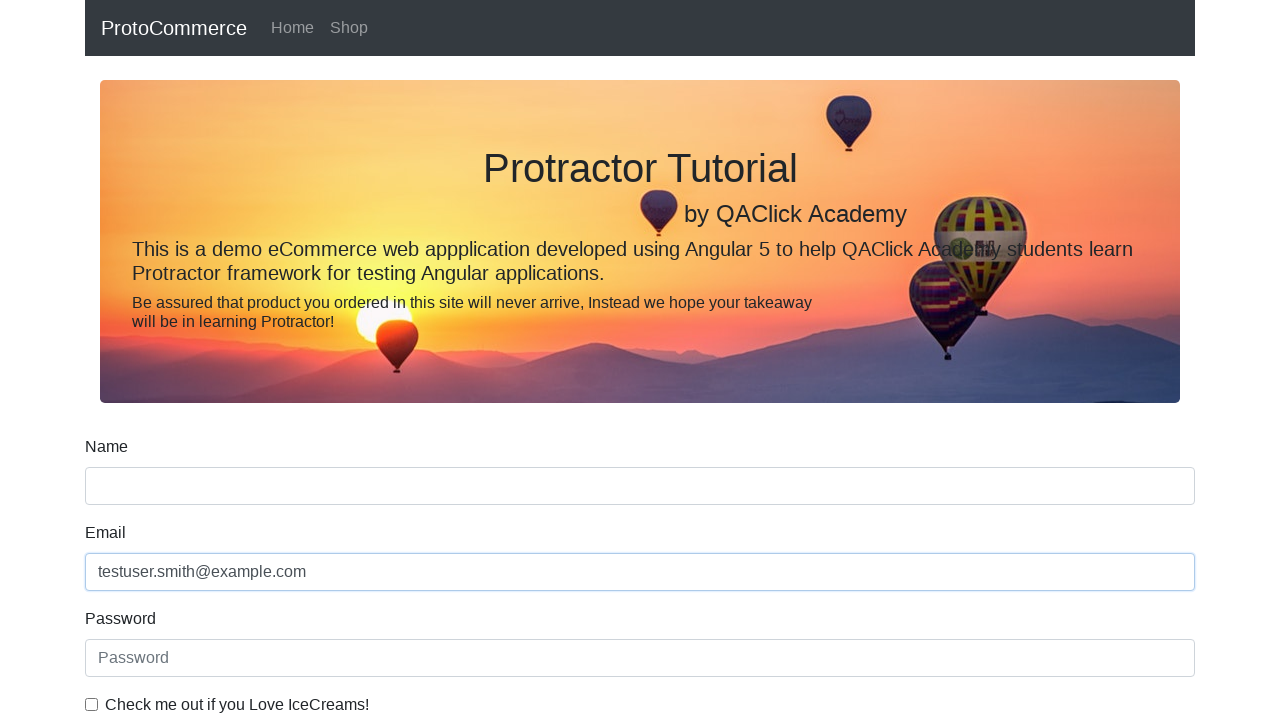

Filled password field with 'Pass123456' on #exampleInputPassword1
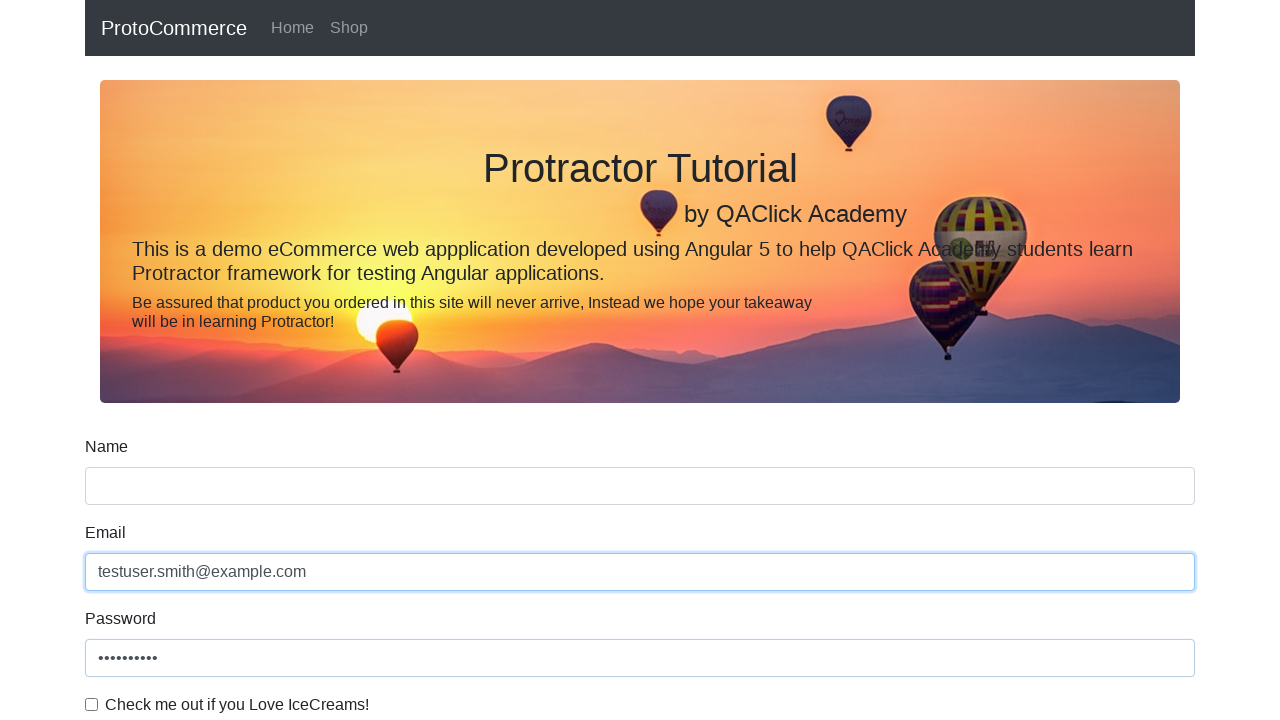

Clicked checkbox to agree to terms at (92, 704) on input[type='checkbox']
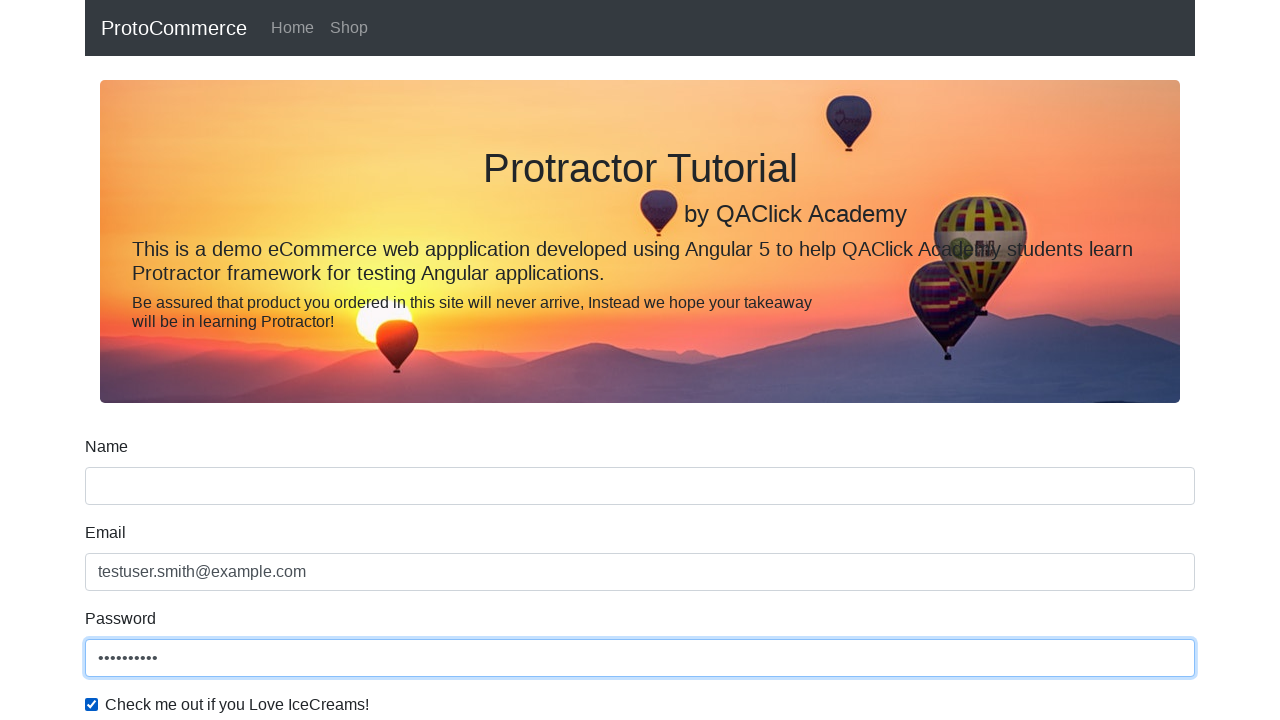

Selected option at index 1 from dropdown menu on #exampleFormControlSelect1
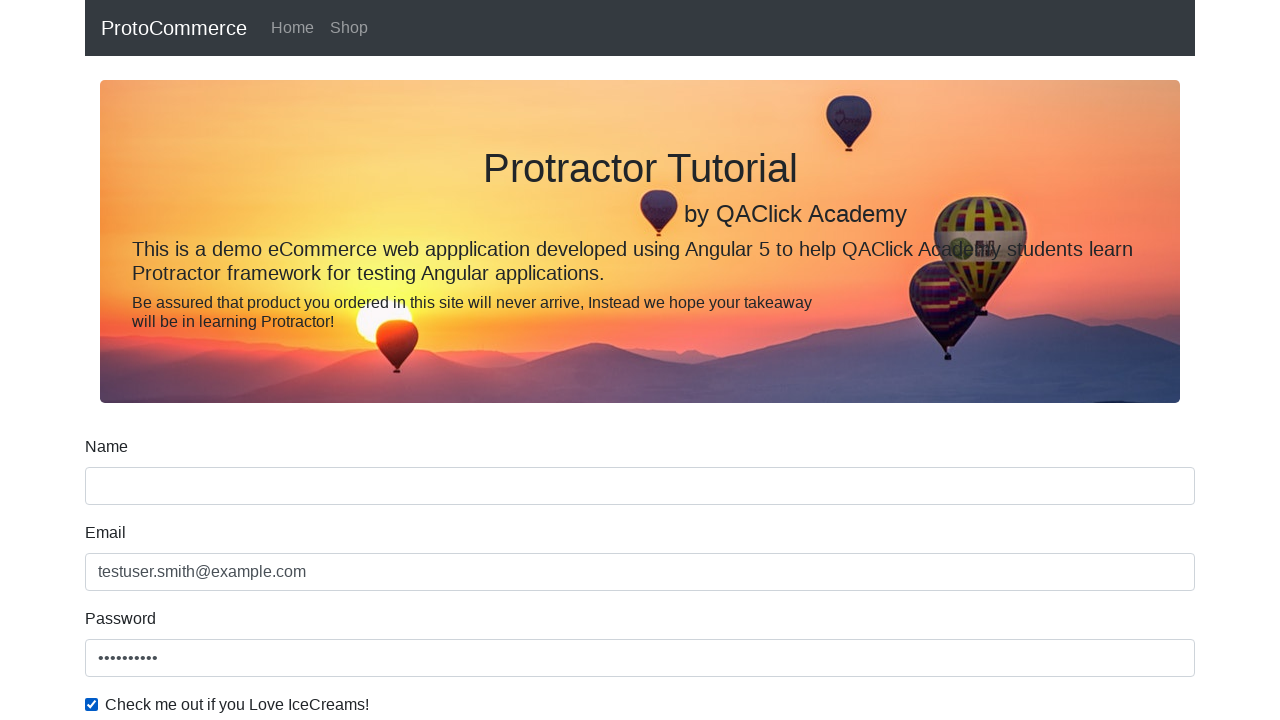

Clicked submit button to submit the form at (123, 491) on xpath=//input[@type='submit']
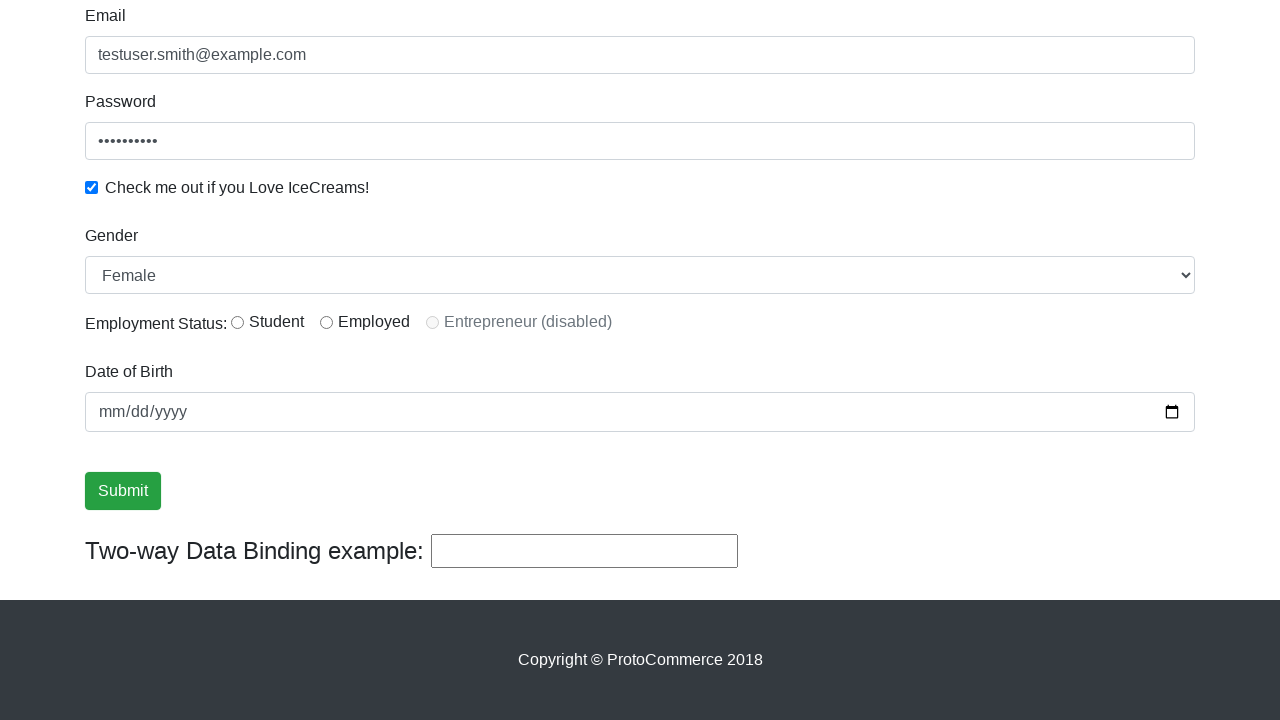

Success message alert appeared
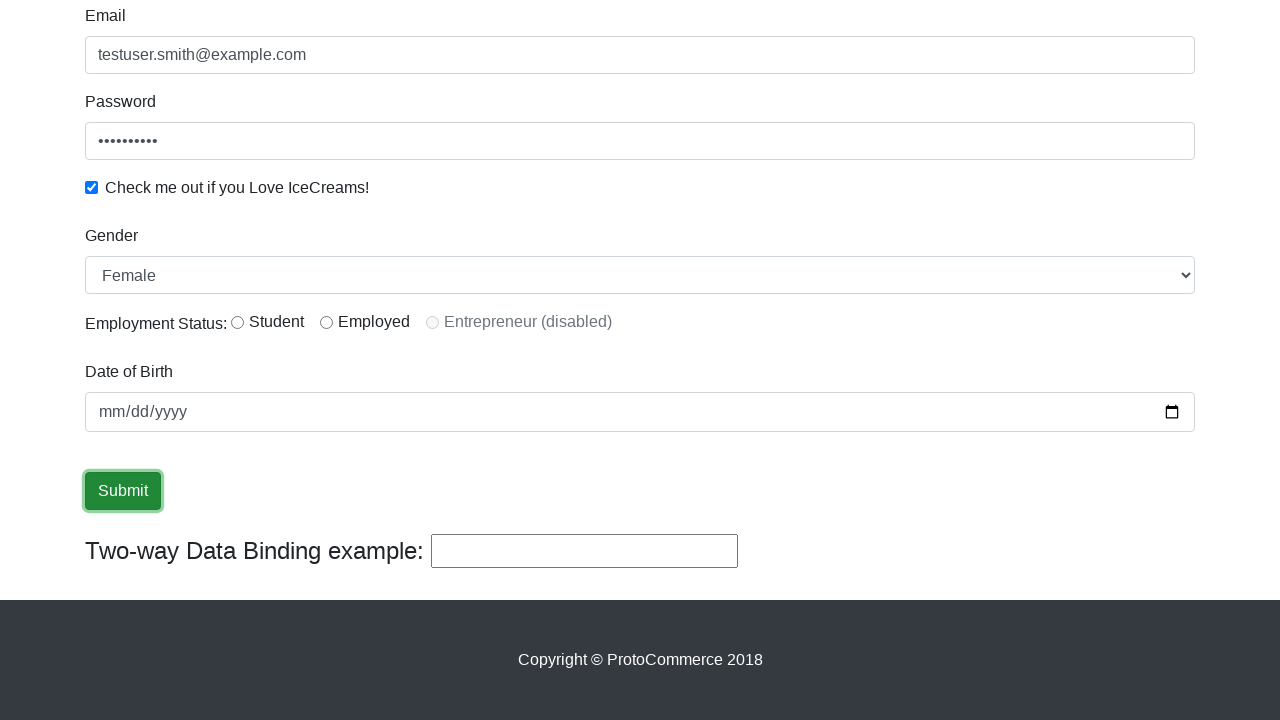

Retrieved success message text content
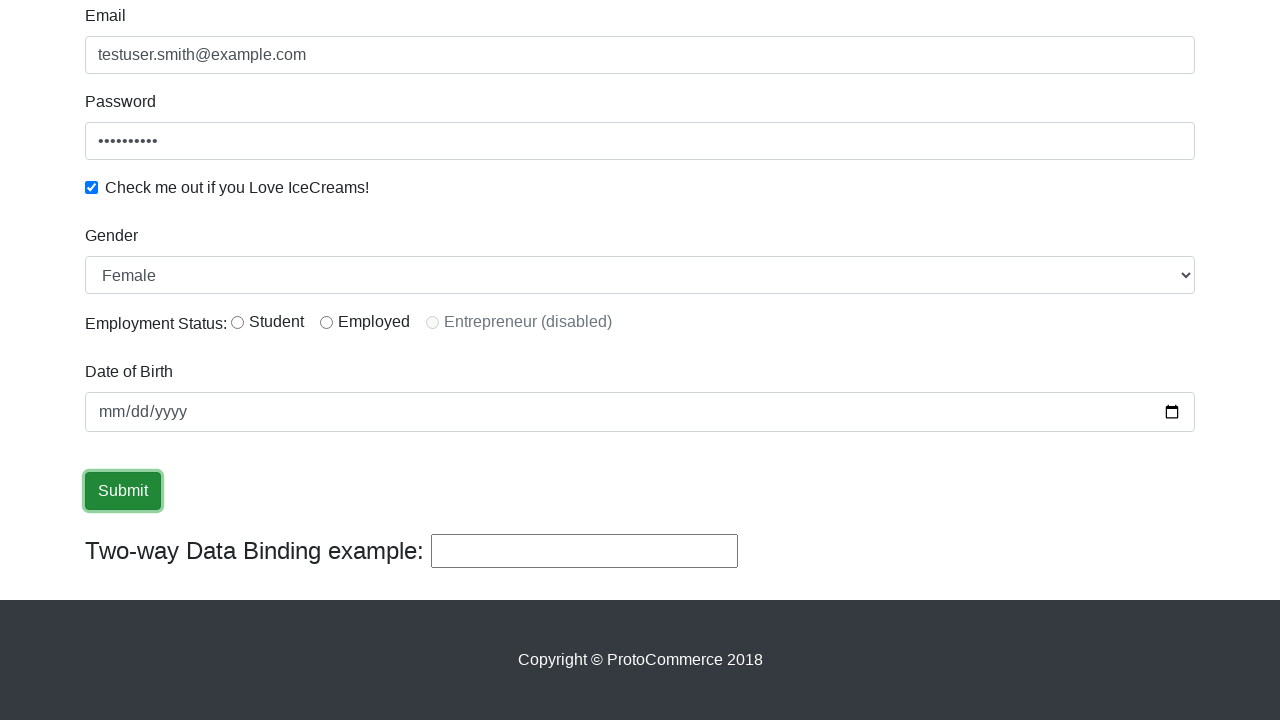

Verified that success message contains 'Success'
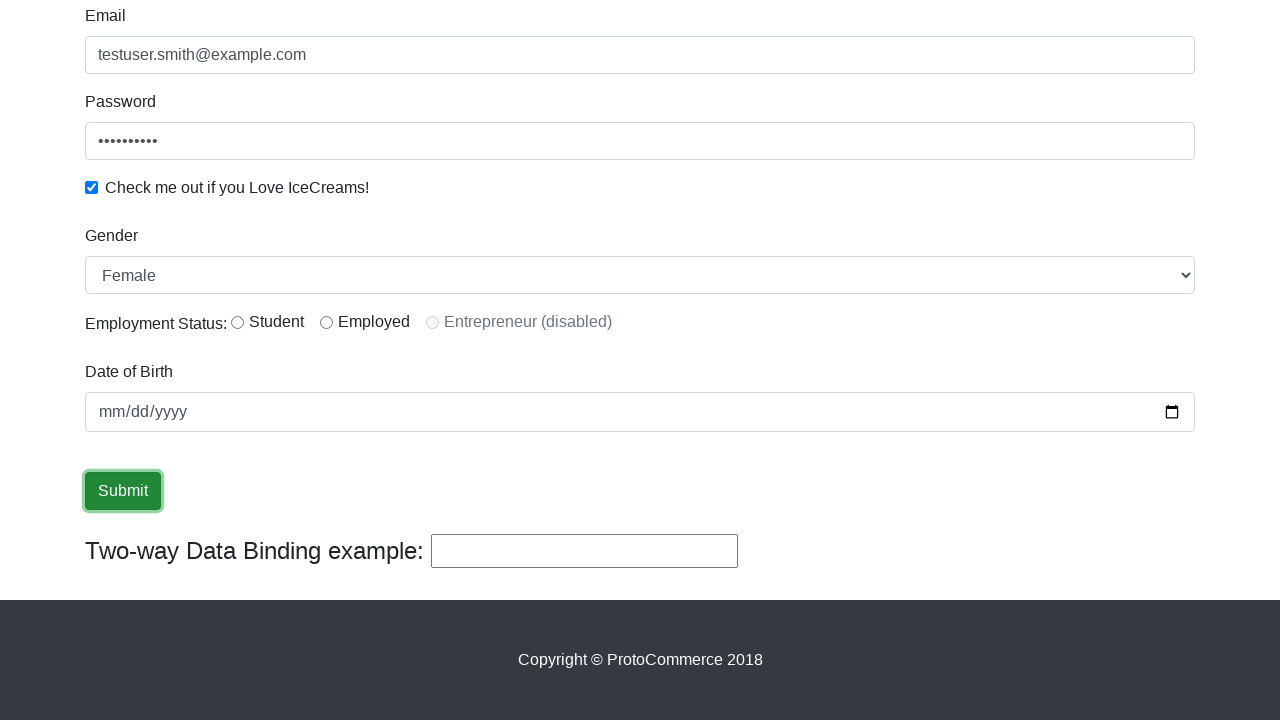

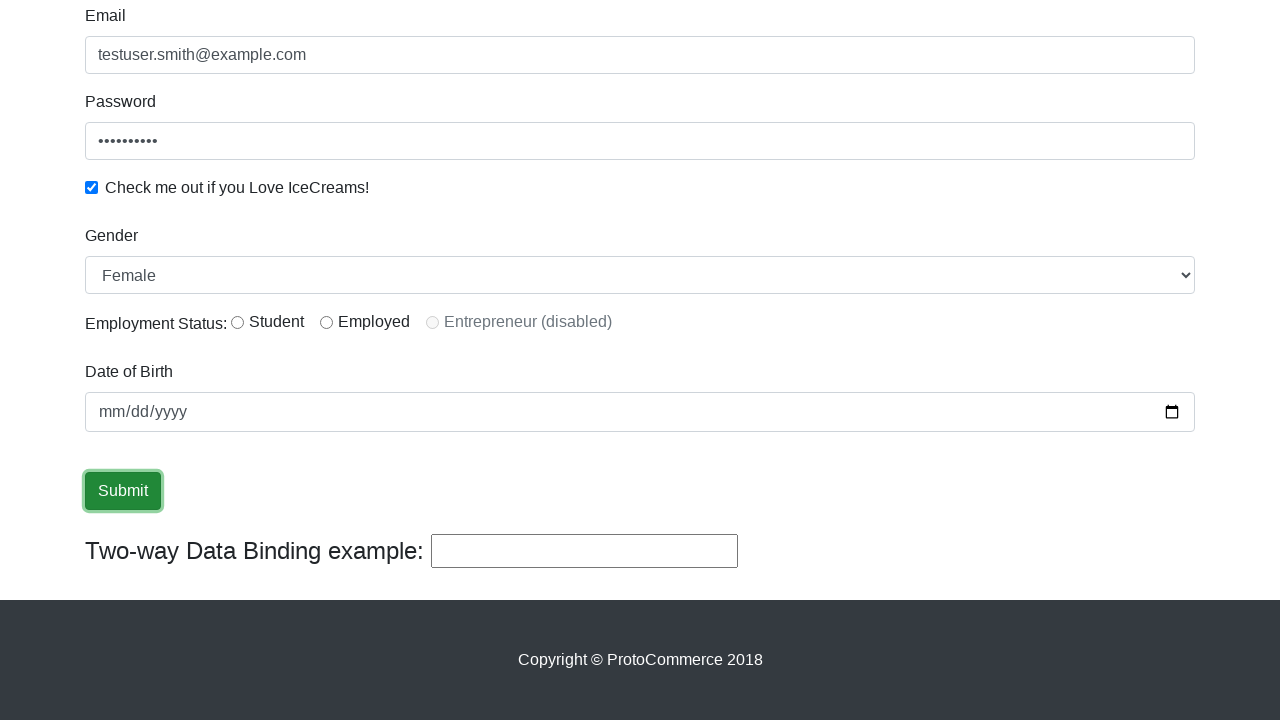